Tests hover functionality to display tooltip on a button

Starting URL: https://demoqa.com/tool-tips

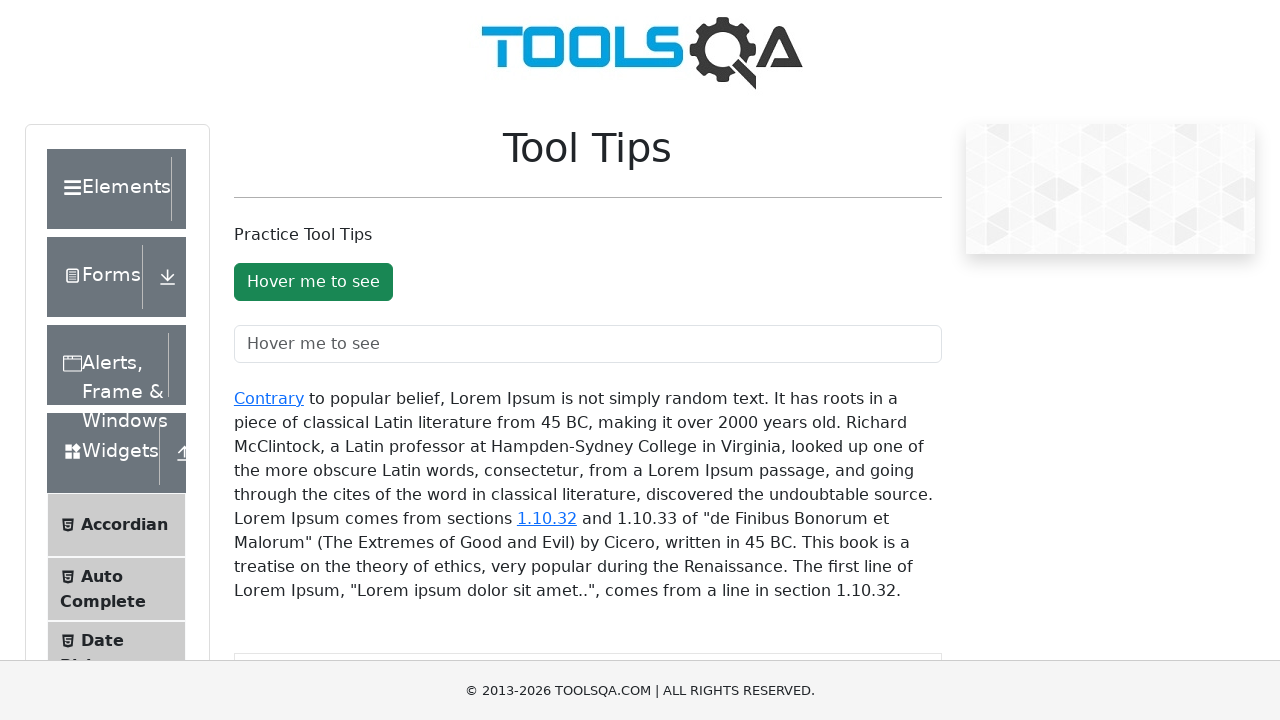

Navigated to ToolTips demo page
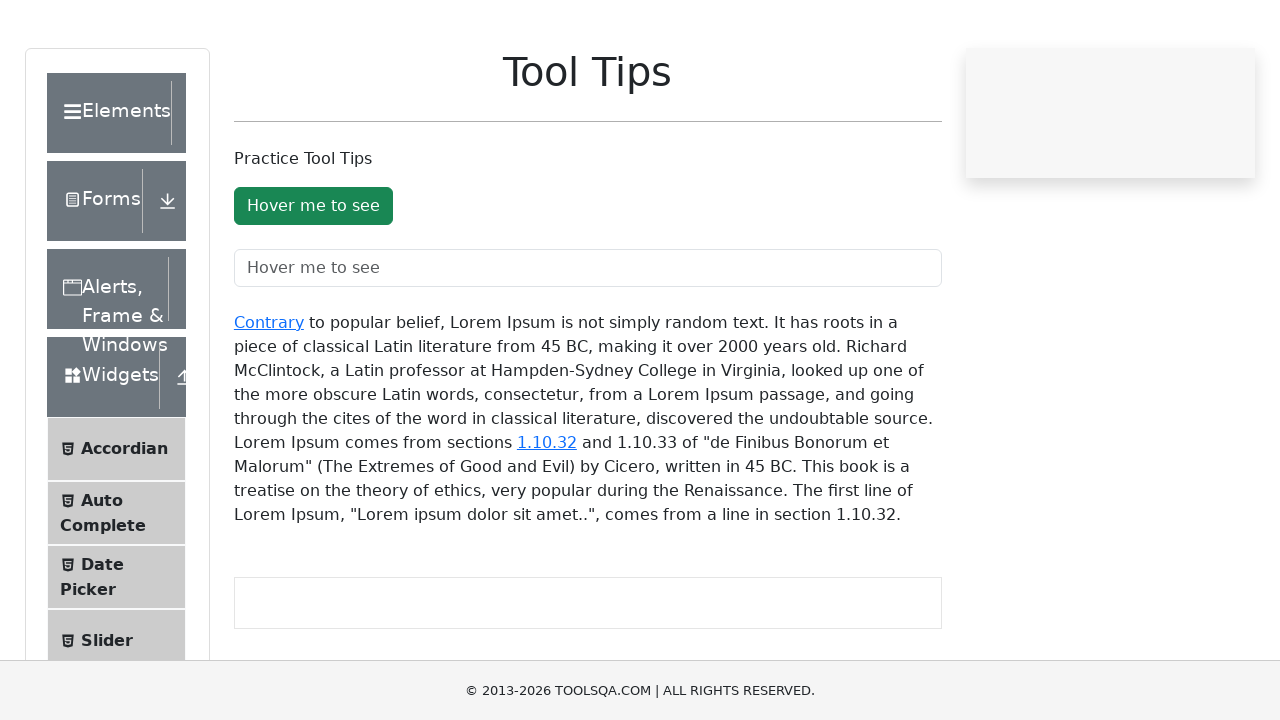

Located the hover button element
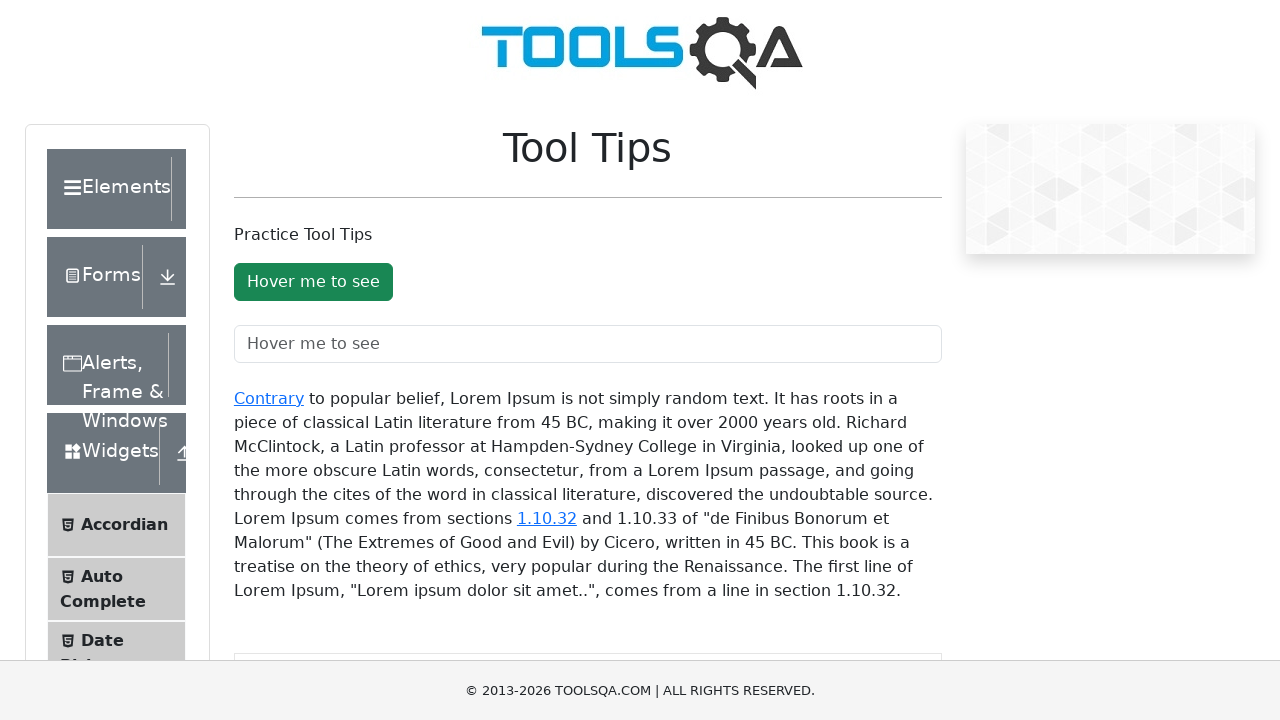

Hovered over the button to trigger tooltip at (313, 282) on #toolTipButton
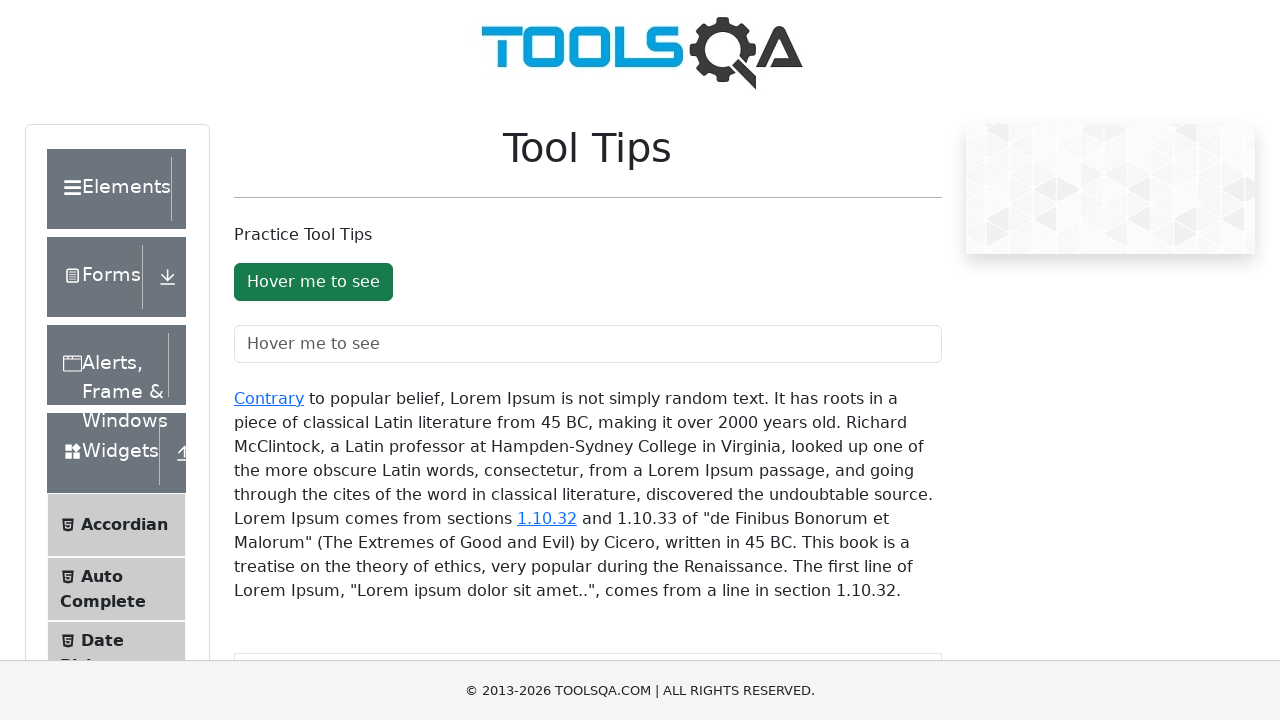

Tooltip appeared on button with correct aria-describedby attribute
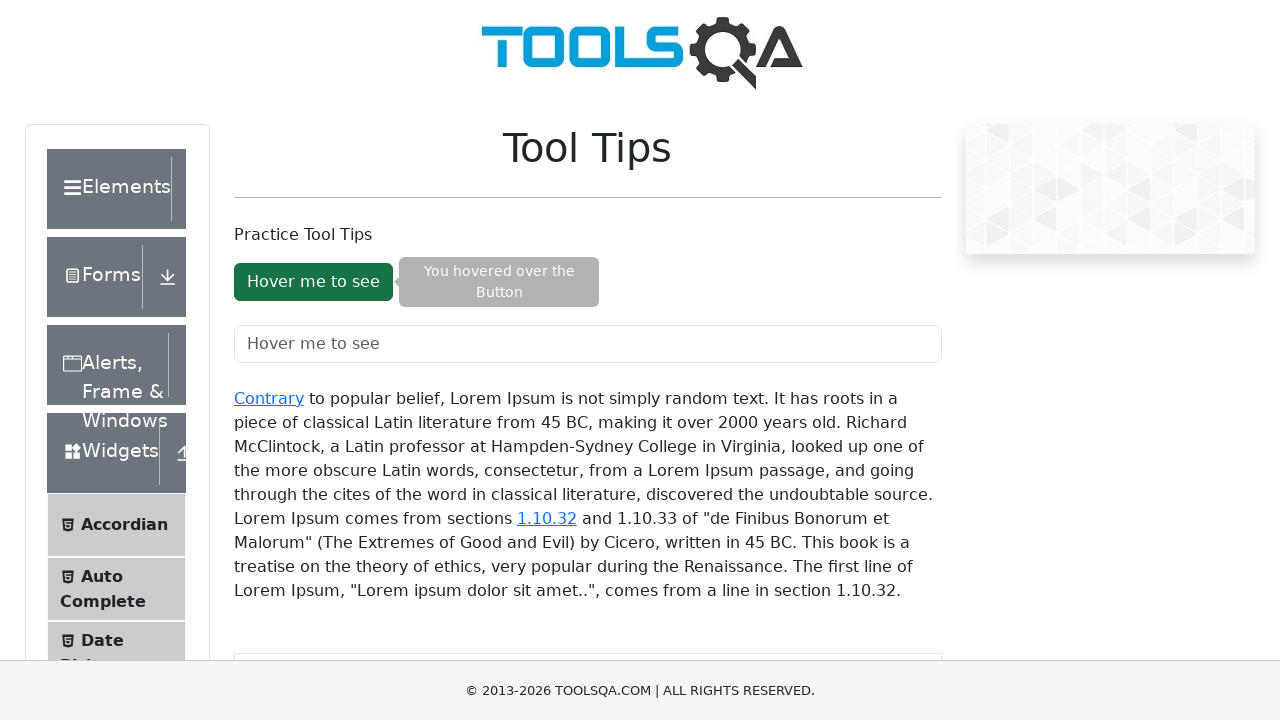

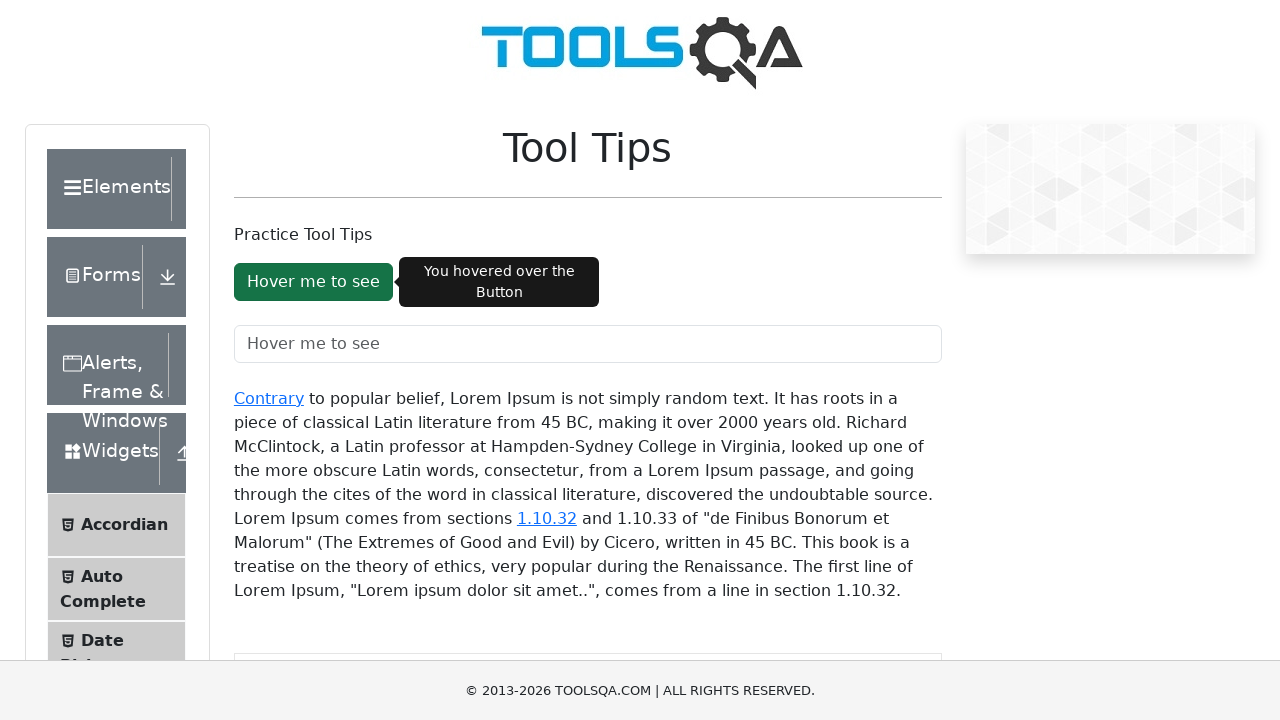